Tests iframe navigation by switching to nested frames and verifying content in the middle frame

Starting URL: https://the-internet.herokuapp.com/

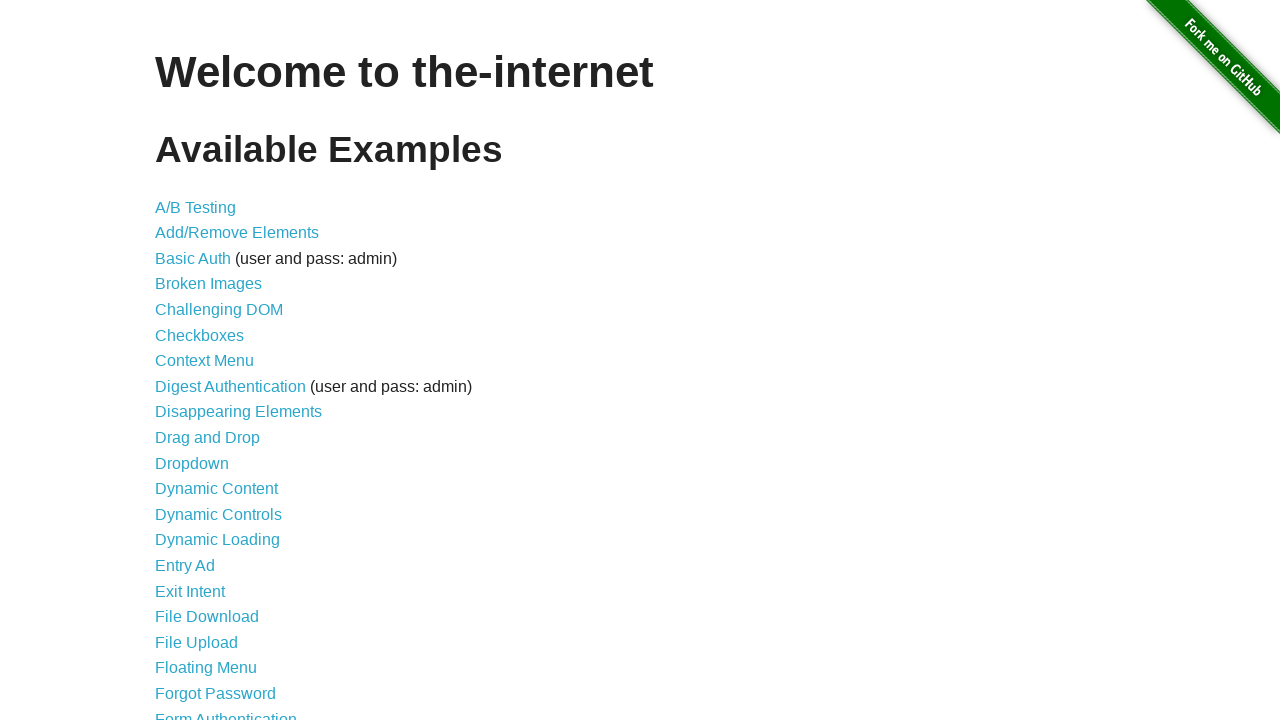

Clicked on the nested frames link at (210, 395) on [href='/nested_frames']
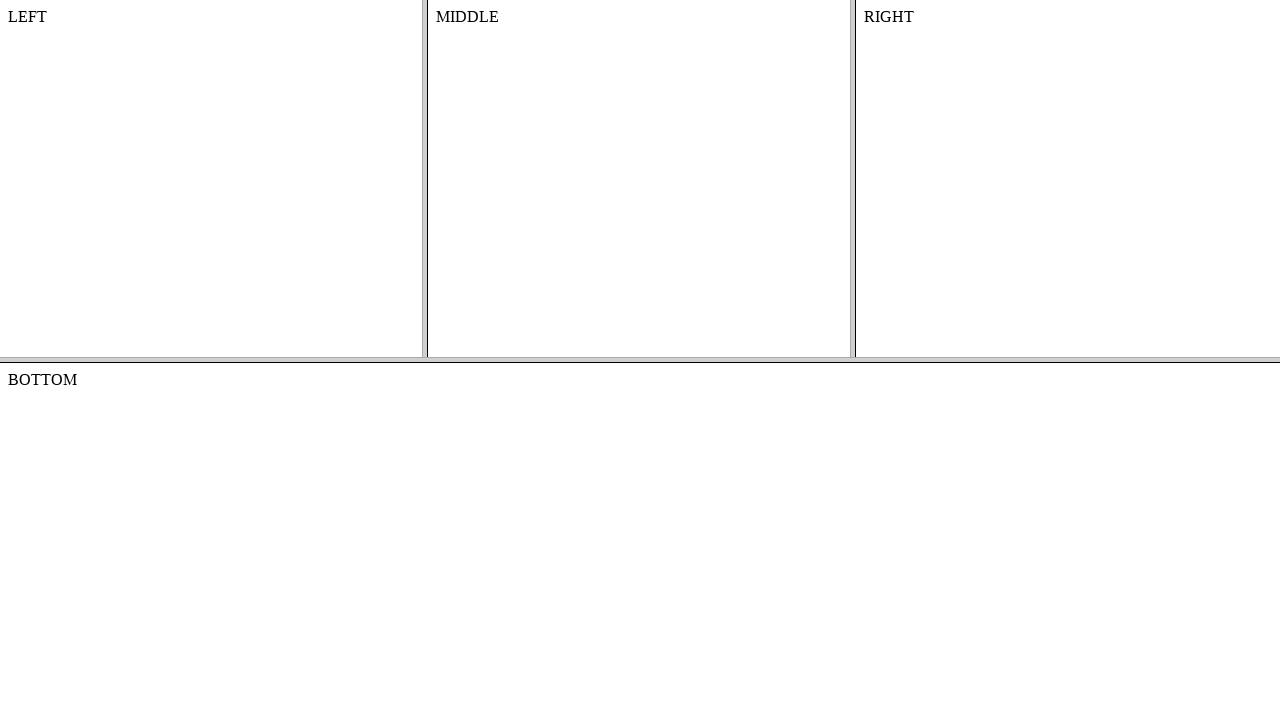

Switched to the top frame
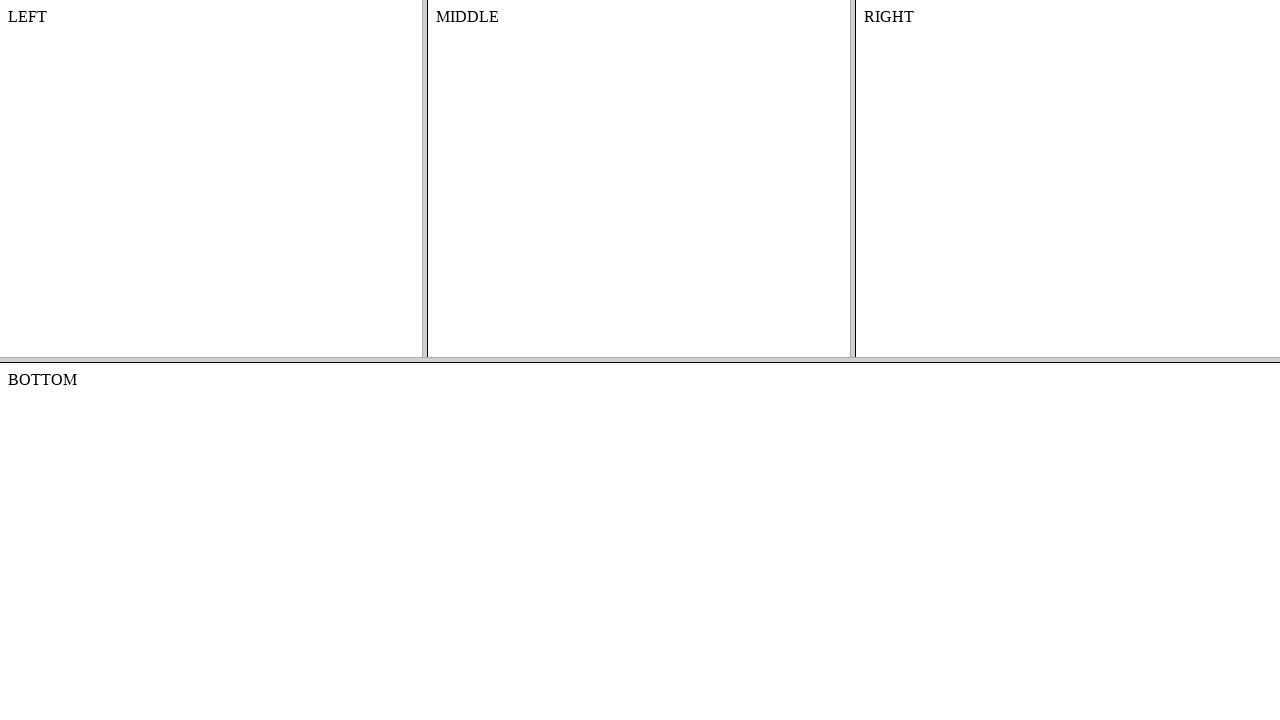

Located the middle frame within the top frame
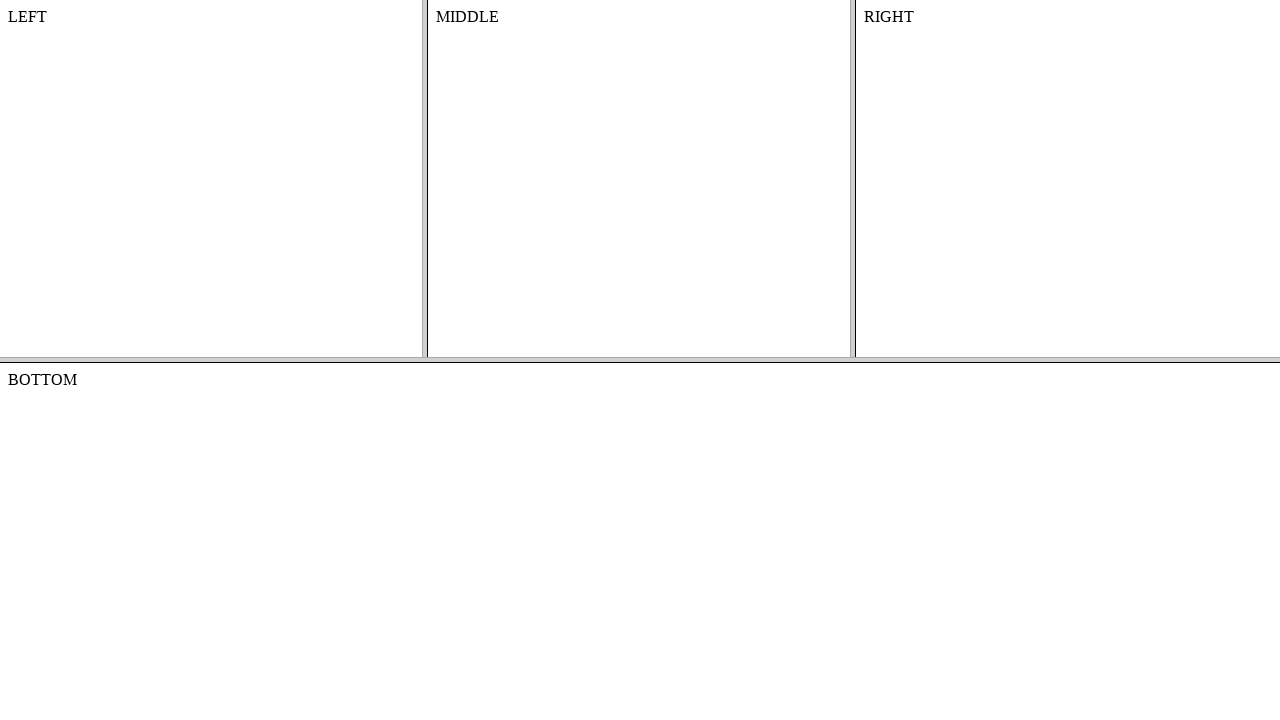

Retrieved content text from the middle frame
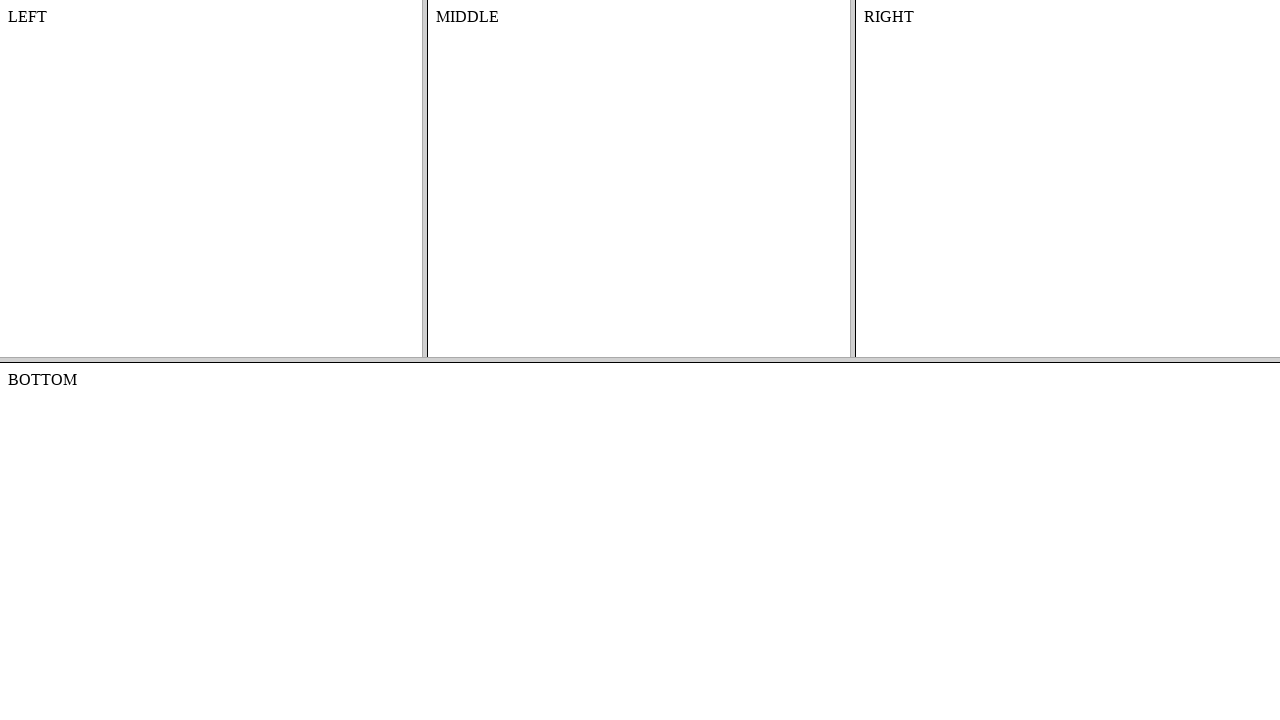

Verified that middle frame content equals 'MIDDLE'
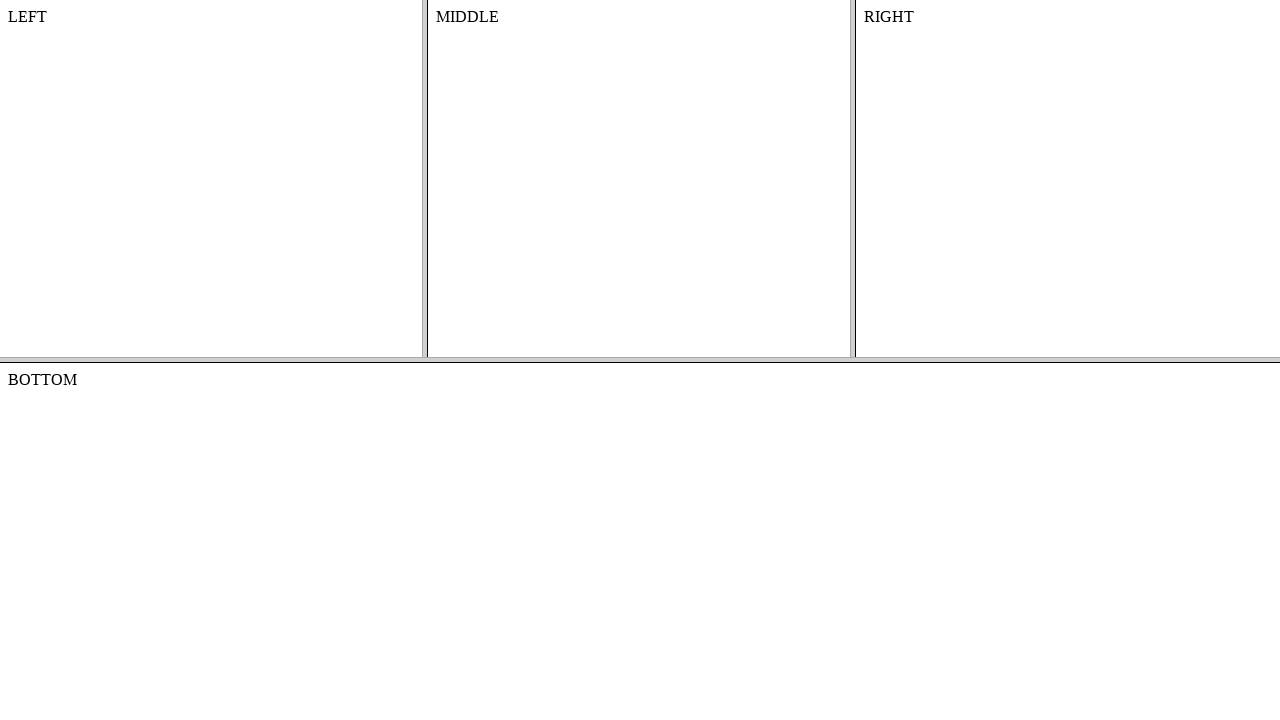

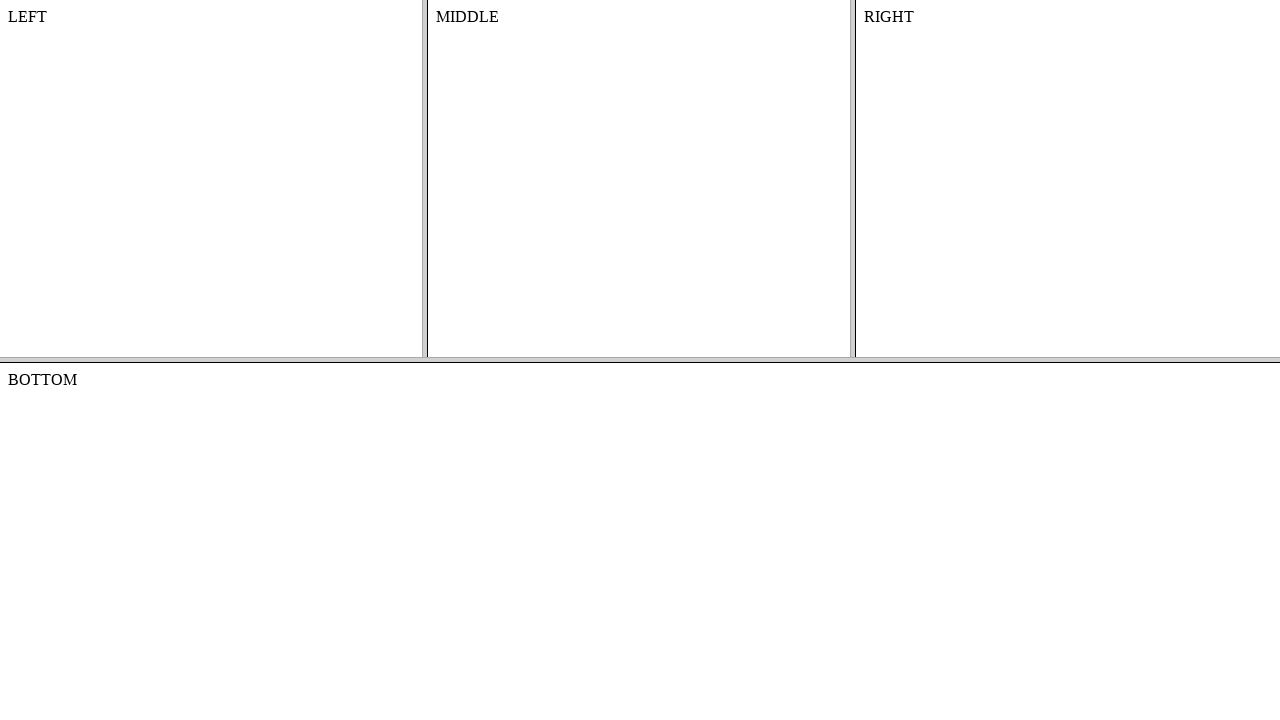